Handles a confirmation dialog by dismissing it and verifying the result

Starting URL: https://demoqa.com/alerts

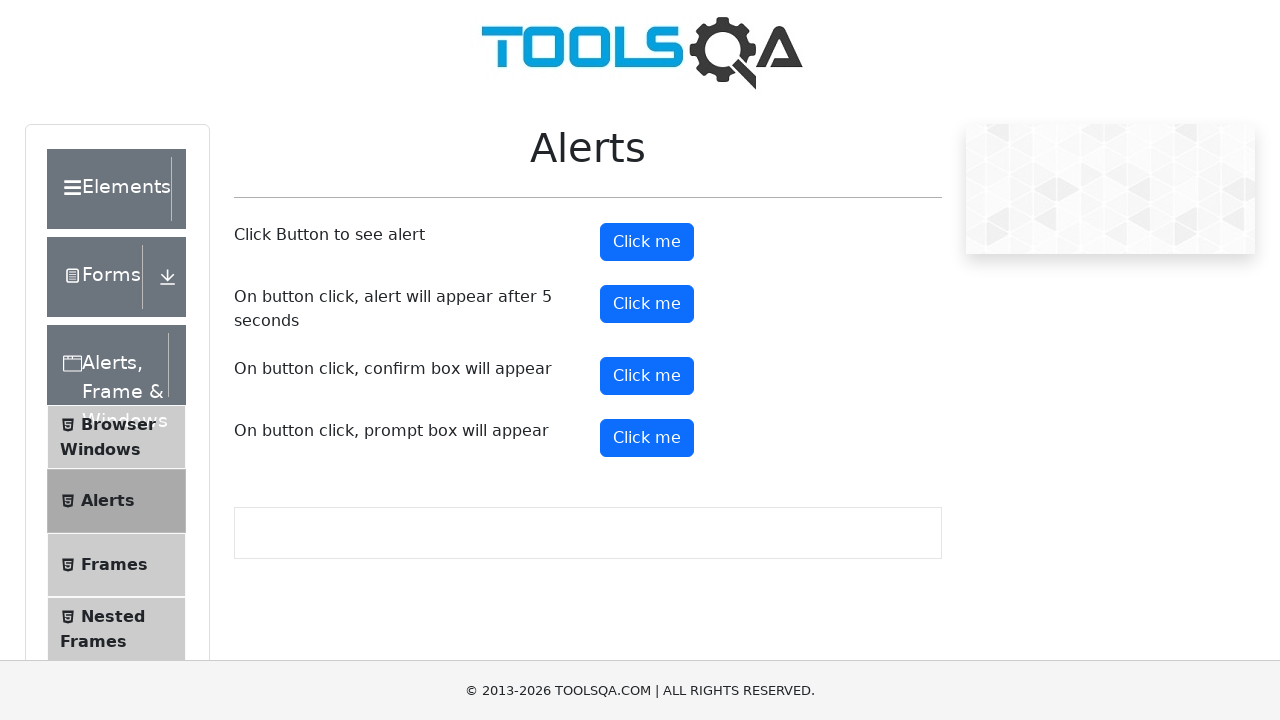

Set up dialog handler to dismiss confirmation dialogs
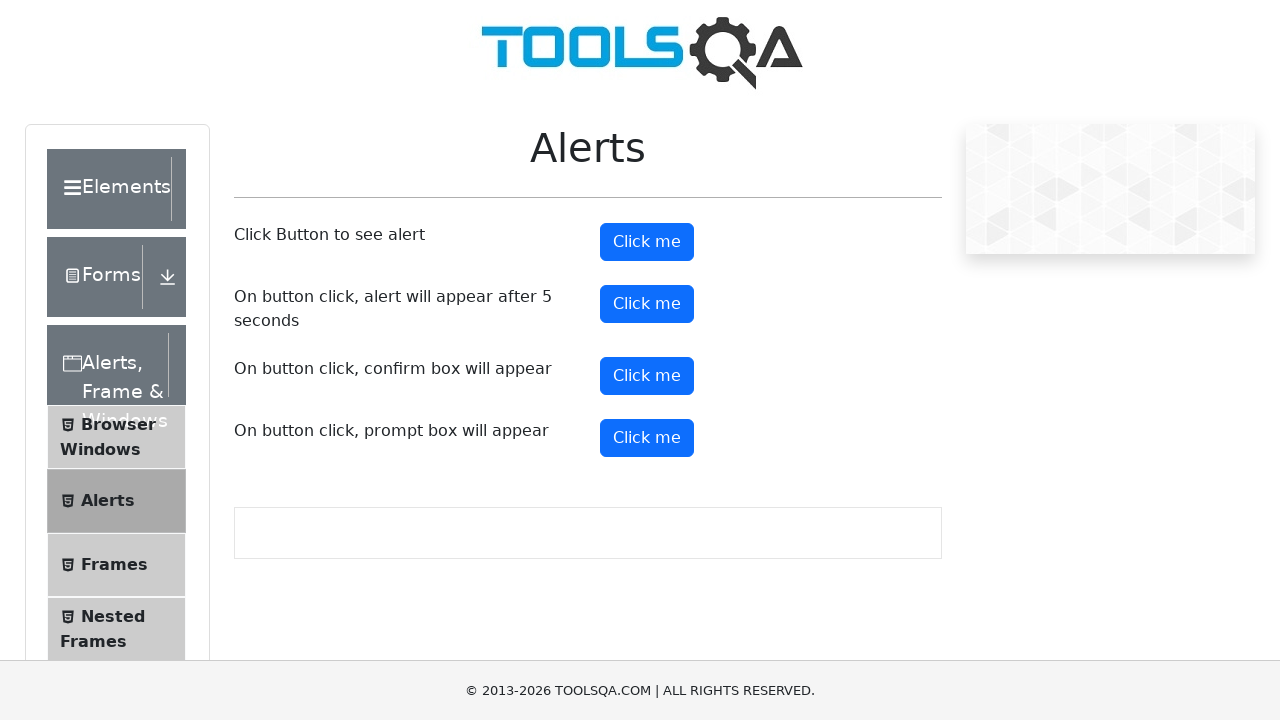

Clicked confirm button to trigger confirmation dialog at (647, 376) on #confirmButton
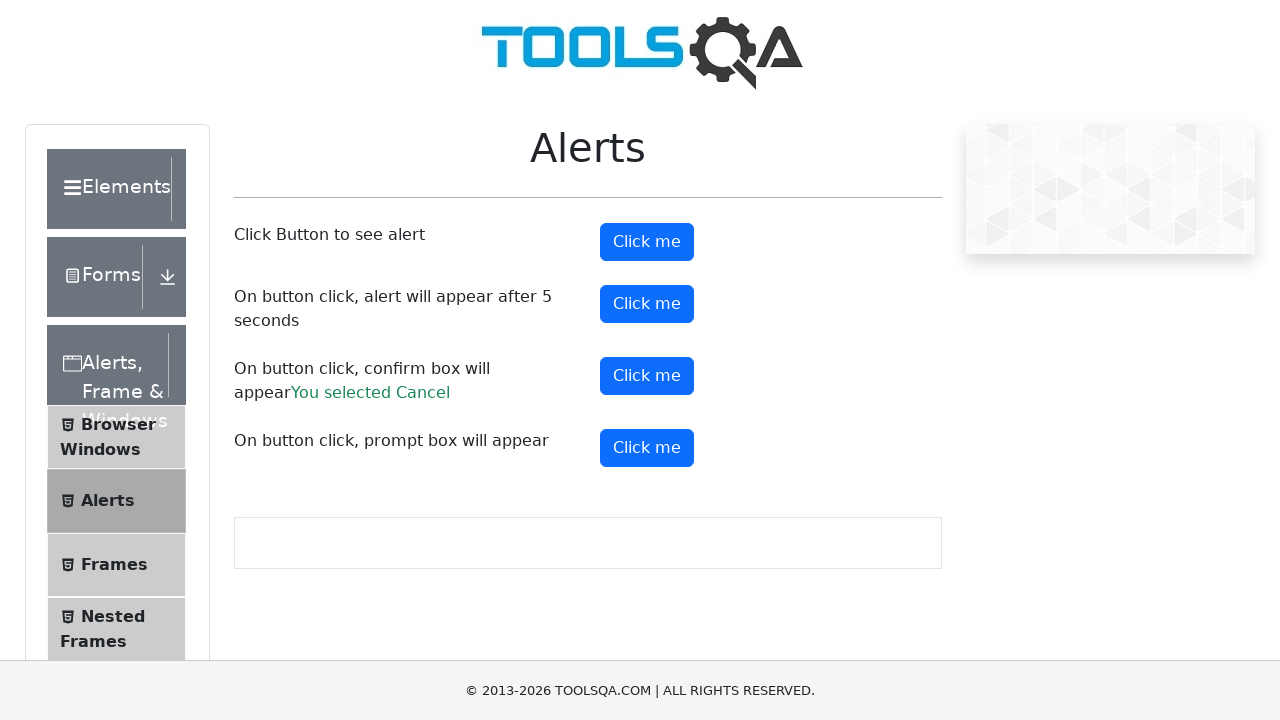

Retrieved result text from confirmation dialog
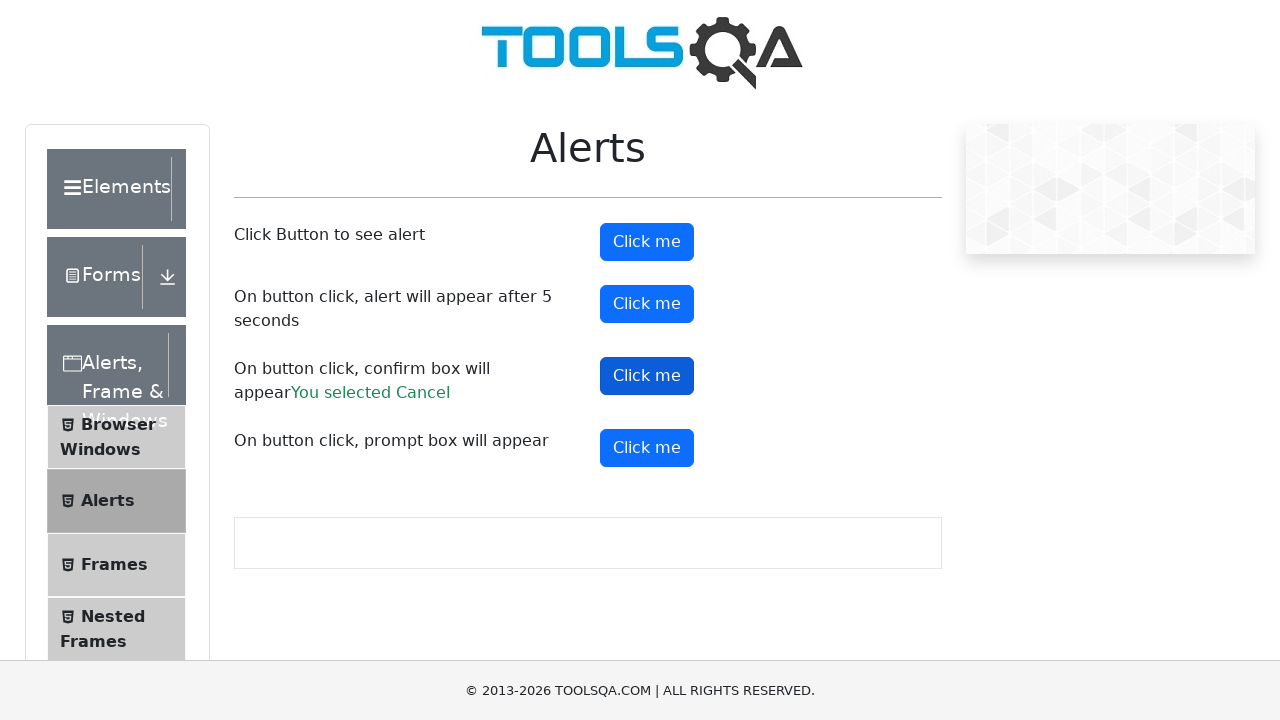

Verified that 'selected Cancel' text is present in result
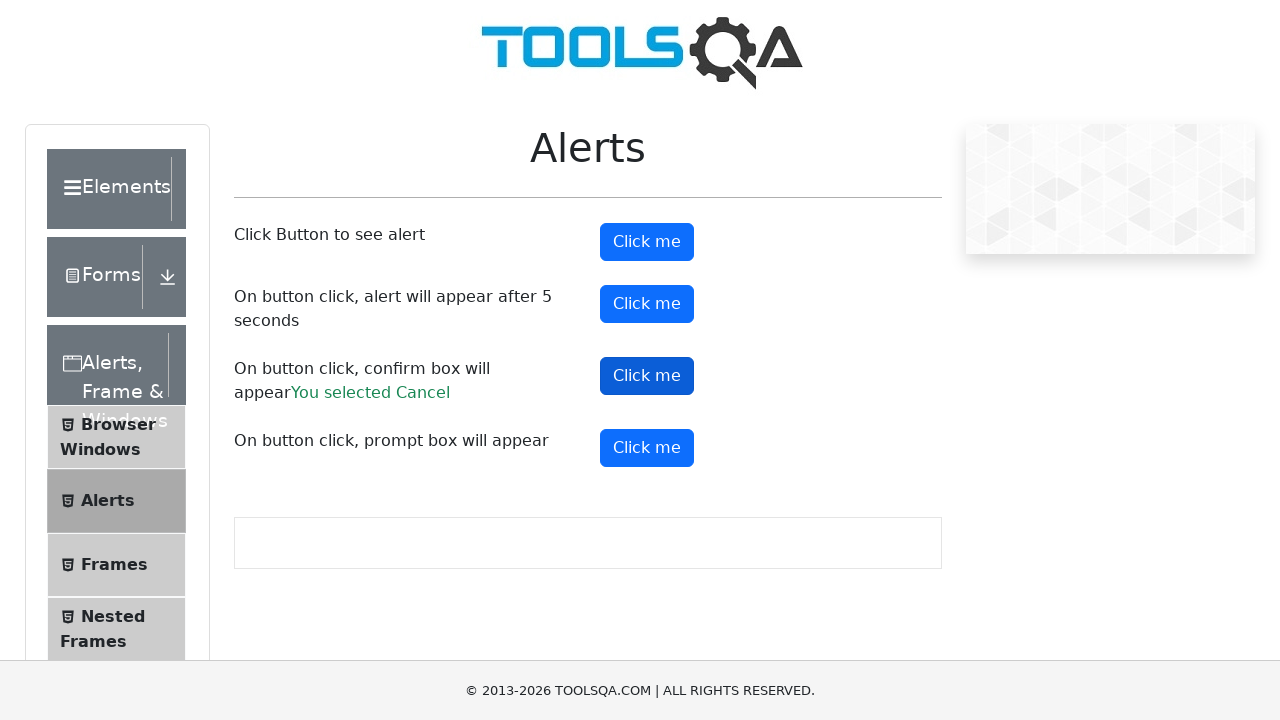

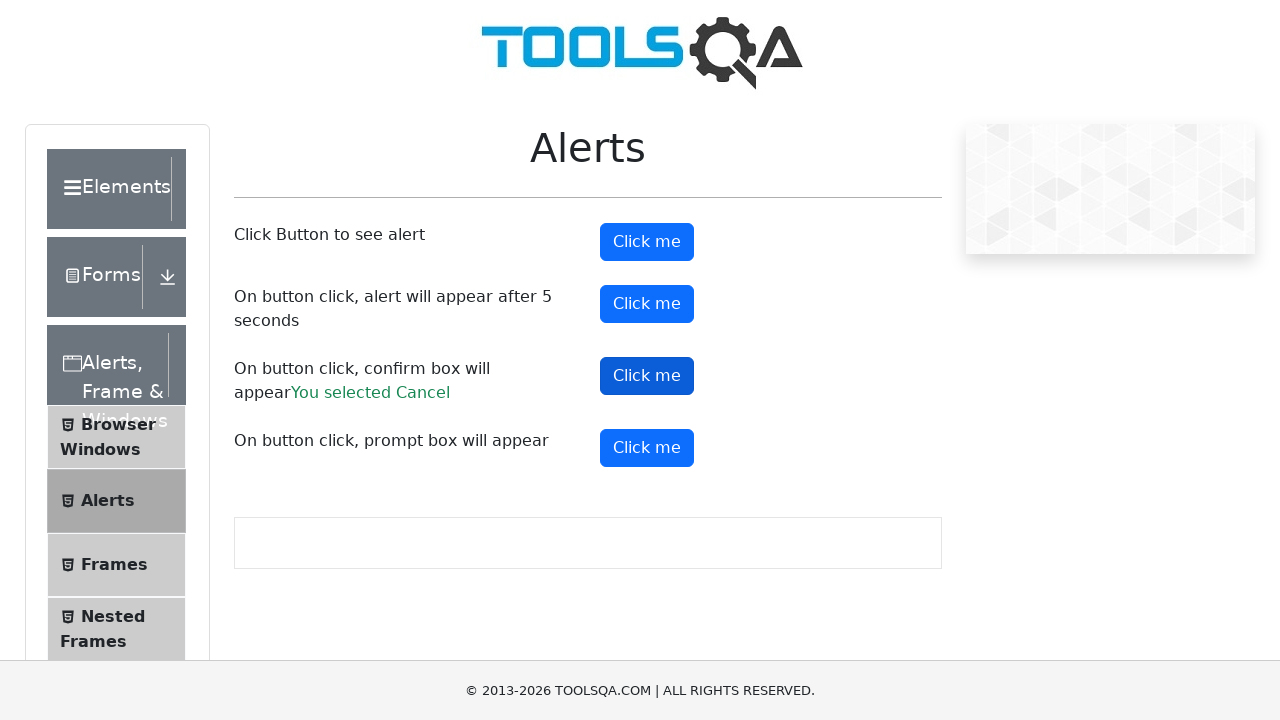